Tests dynamic loading where an element is rendered after clicking Start button, waiting for element presence in DOM

Starting URL: https://the-internet.herokuapp.com/dynamic_loading/2

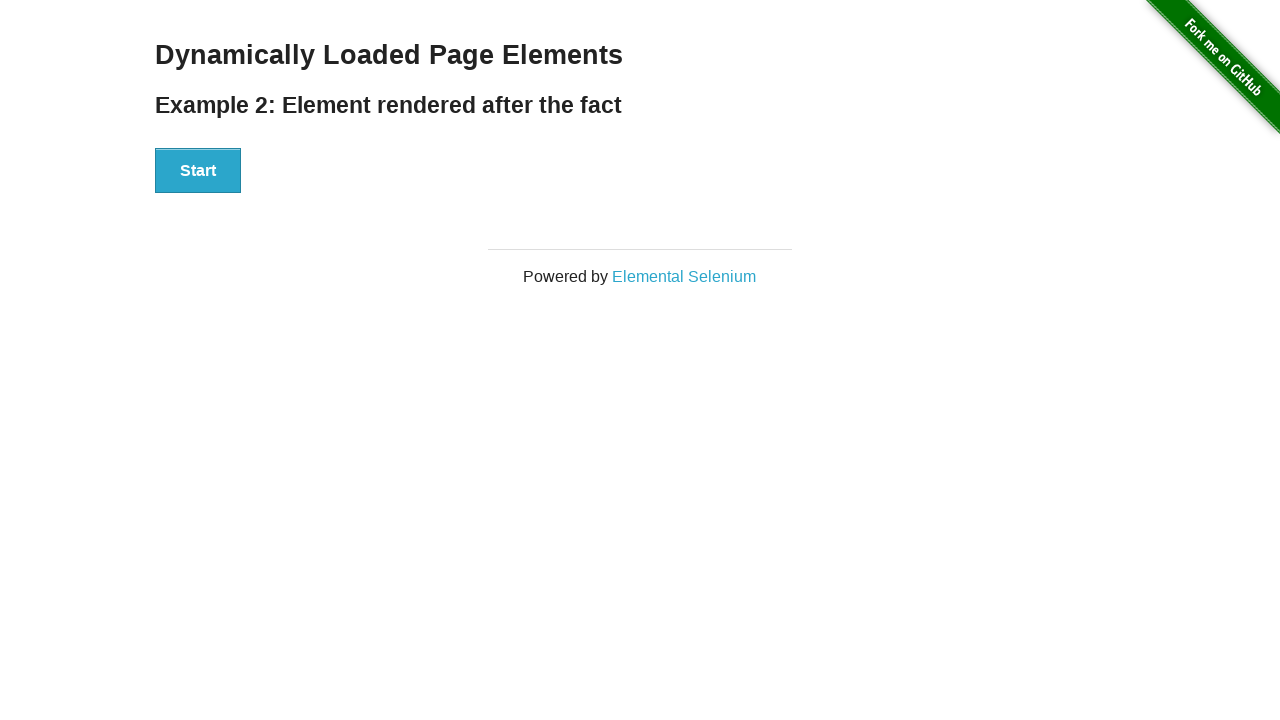

Clicked the Start button to trigger dynamic loading at (198, 171) on #start button
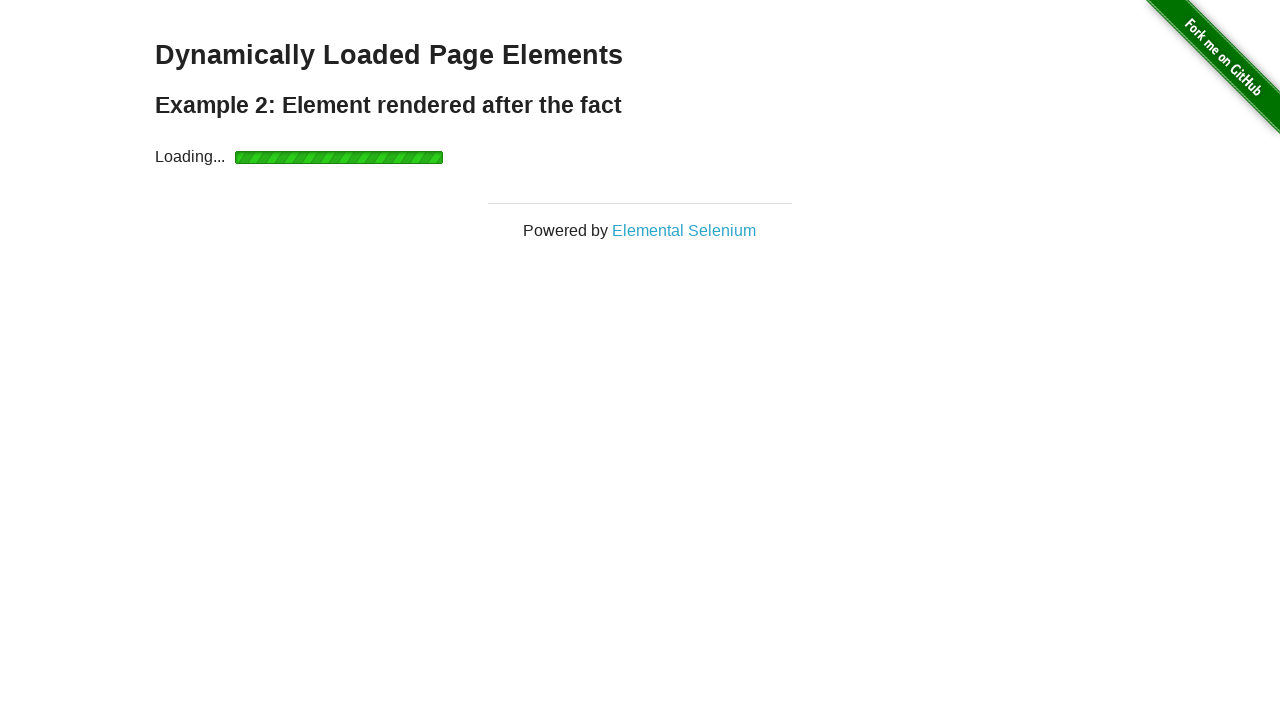

Finish element loaded and present in DOM
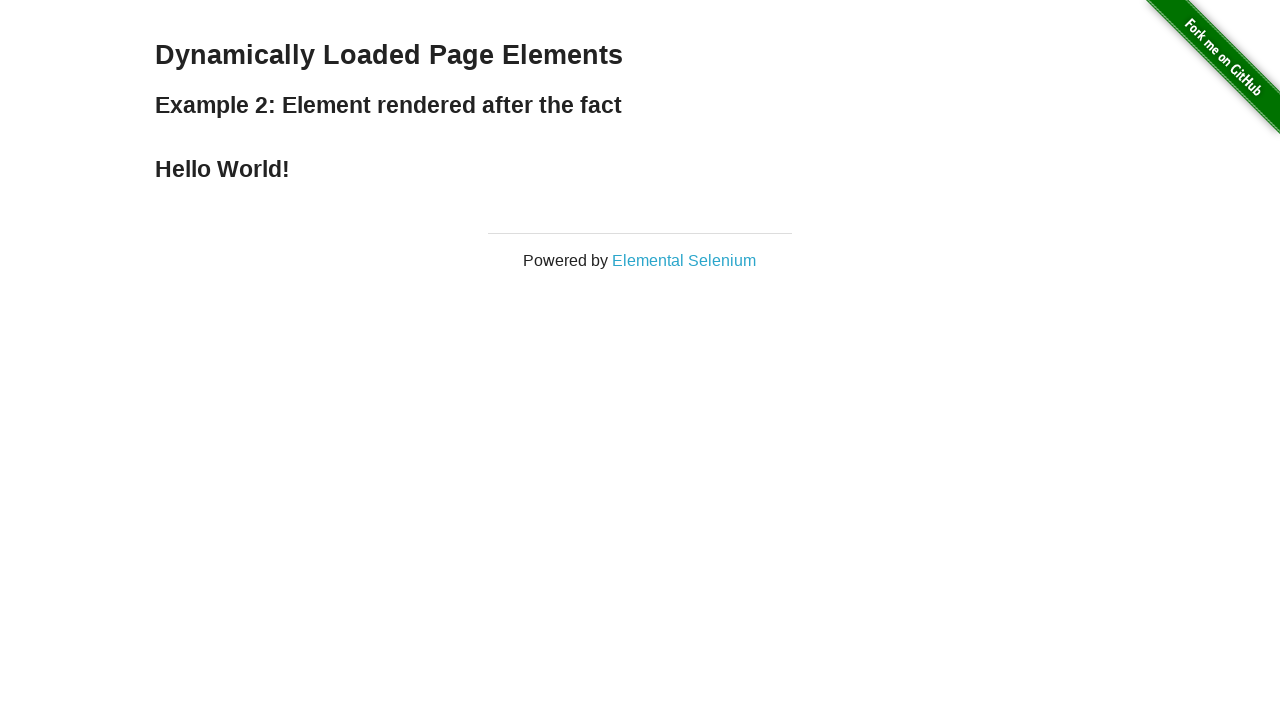

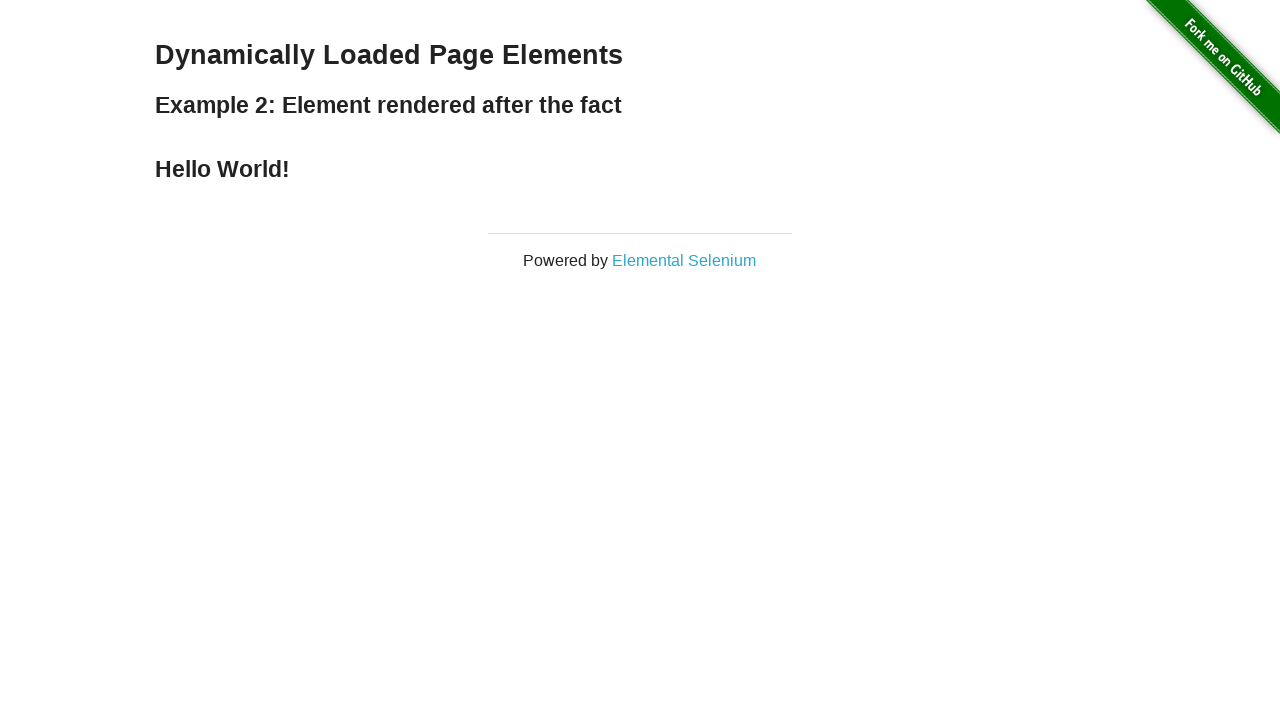